Tests simple form submission by filling out first name, last name, email, and contact number fields, then submitting the form and handling the confirmation alert

Starting URL: https://v1.training-support.net/selenium/simple-form

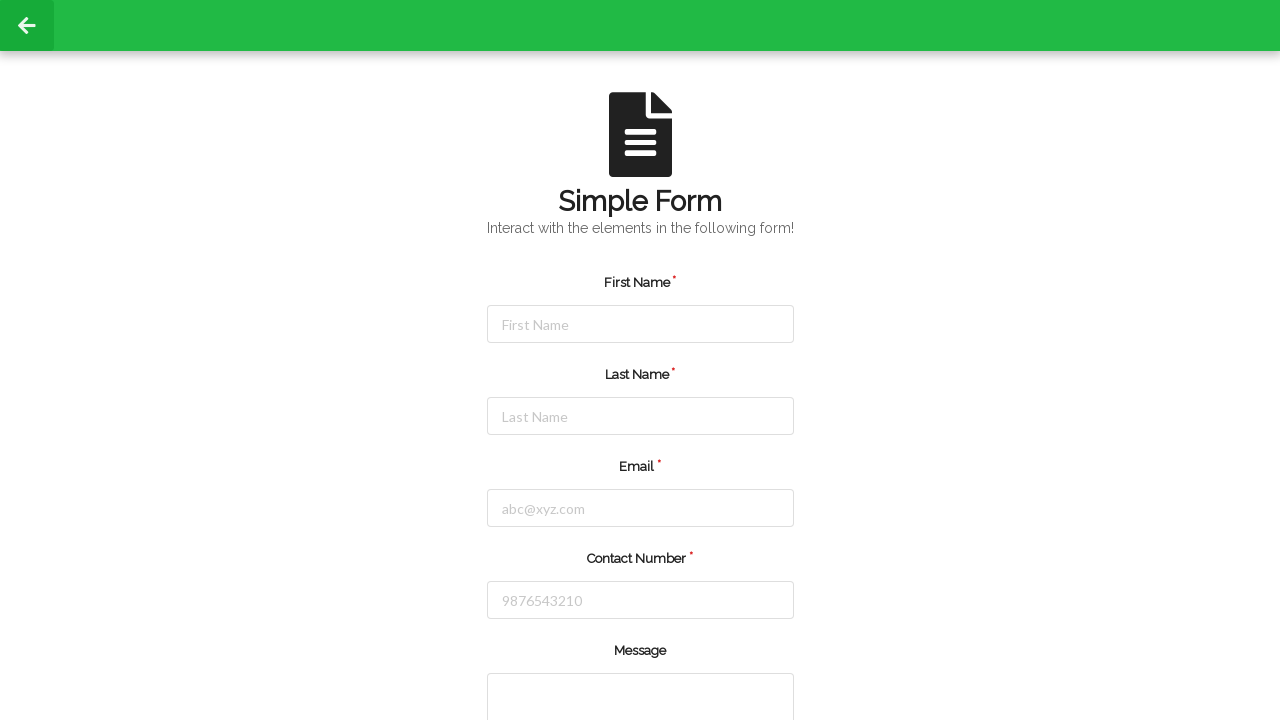

Filled first name field with 'Michael' on input[name='first-name'], input[id='first-name'], input[placeholder*='First']
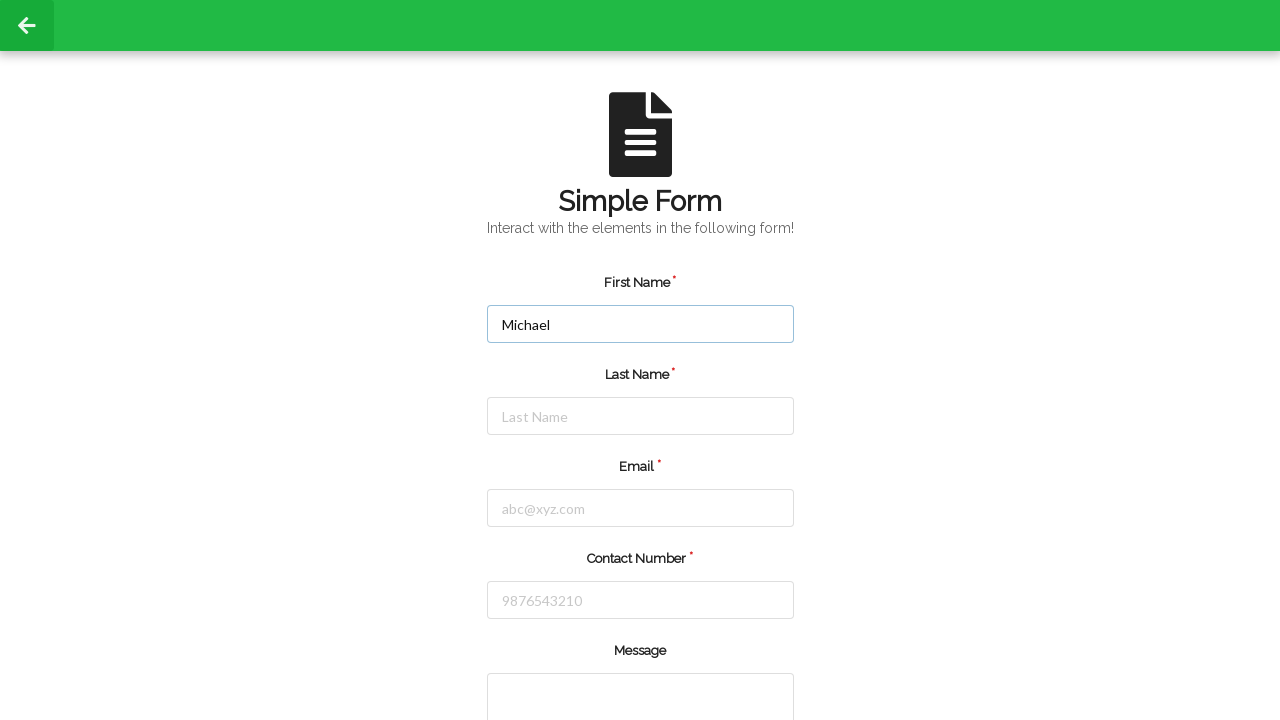

Filled last name field with 'Thompson' on input[name='last-name'], input[id='last-name'], input[placeholder*='Last']
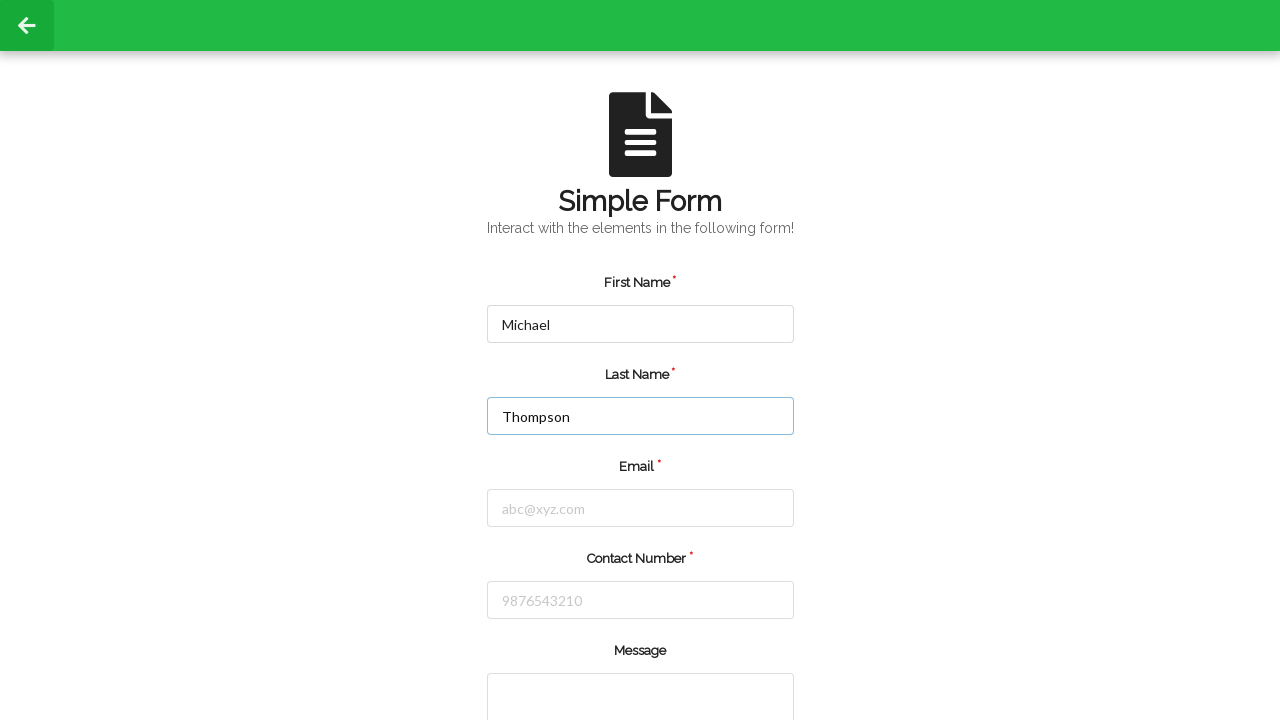

Filled email field with 'michael.thompson@example.com' on input[name='email'], input[id='email'], input[type='email']
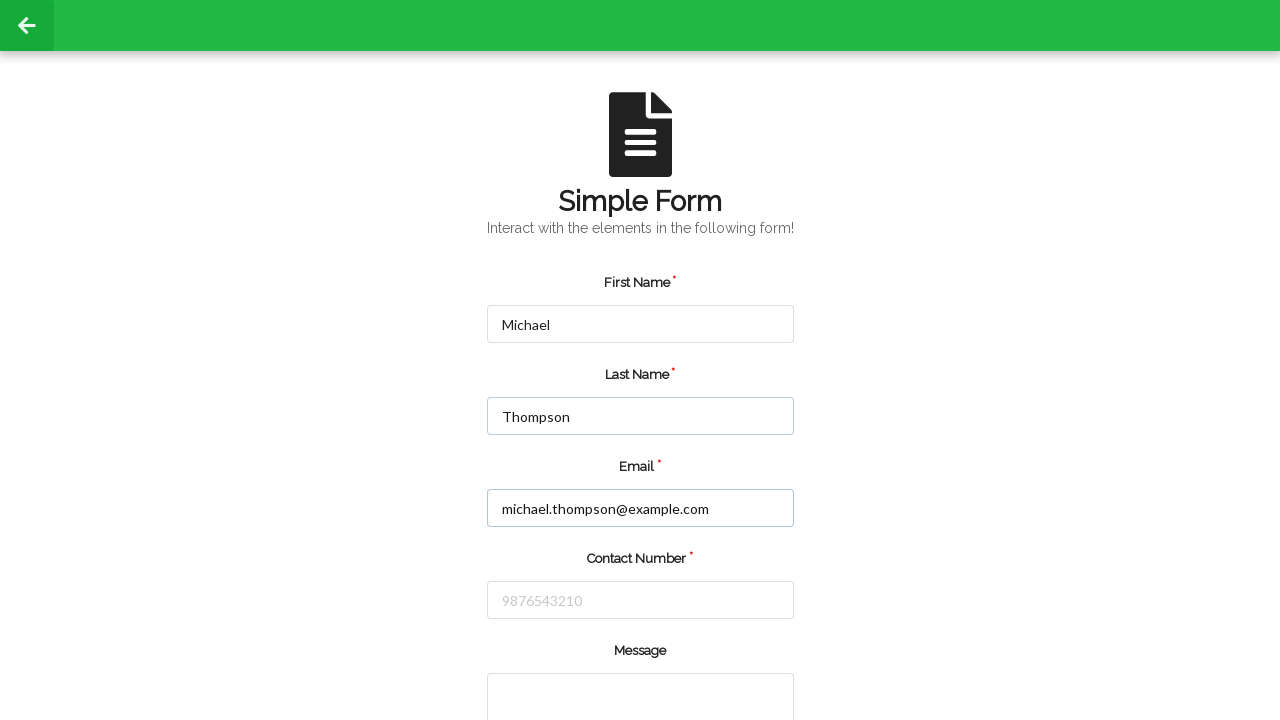

Filled contact number field with '9876543210' on input[name='contact'], input[id='contact'], input[name='phone'], input[type='tel
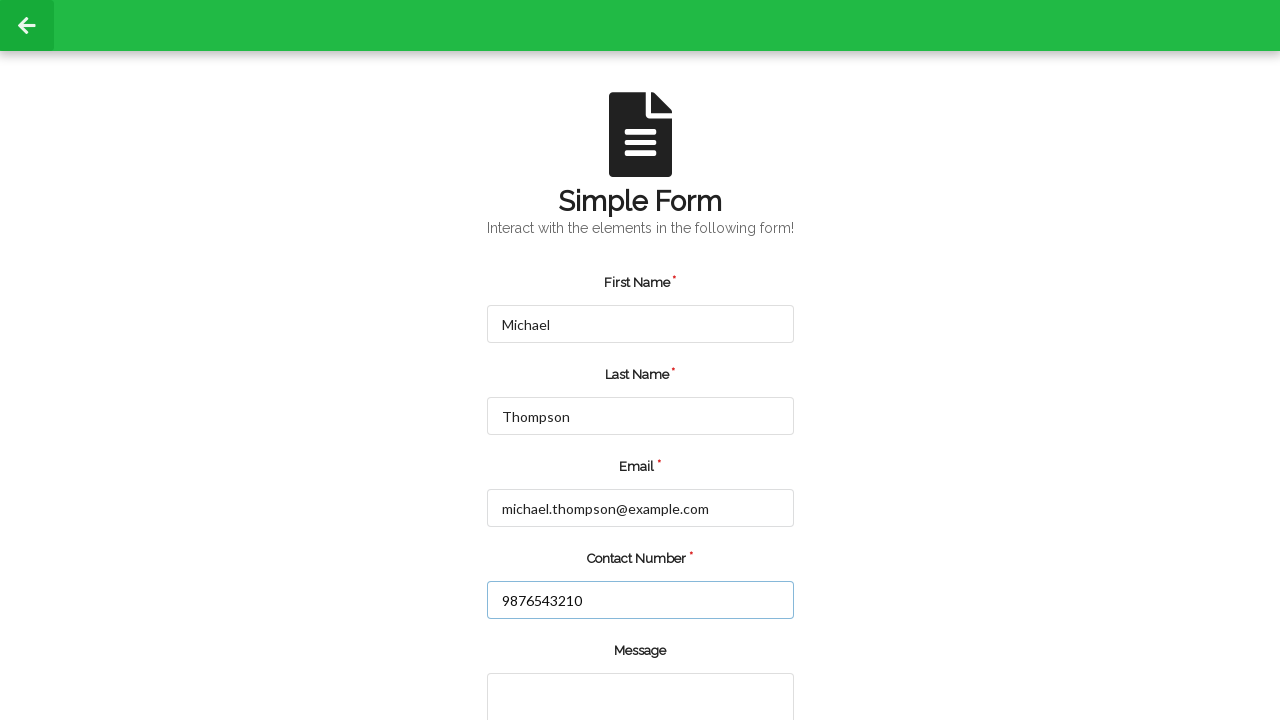

Clicked submit button to submit form at (558, 660) on button[type='submit'], input[type='submit'], button:has-text('Submit')
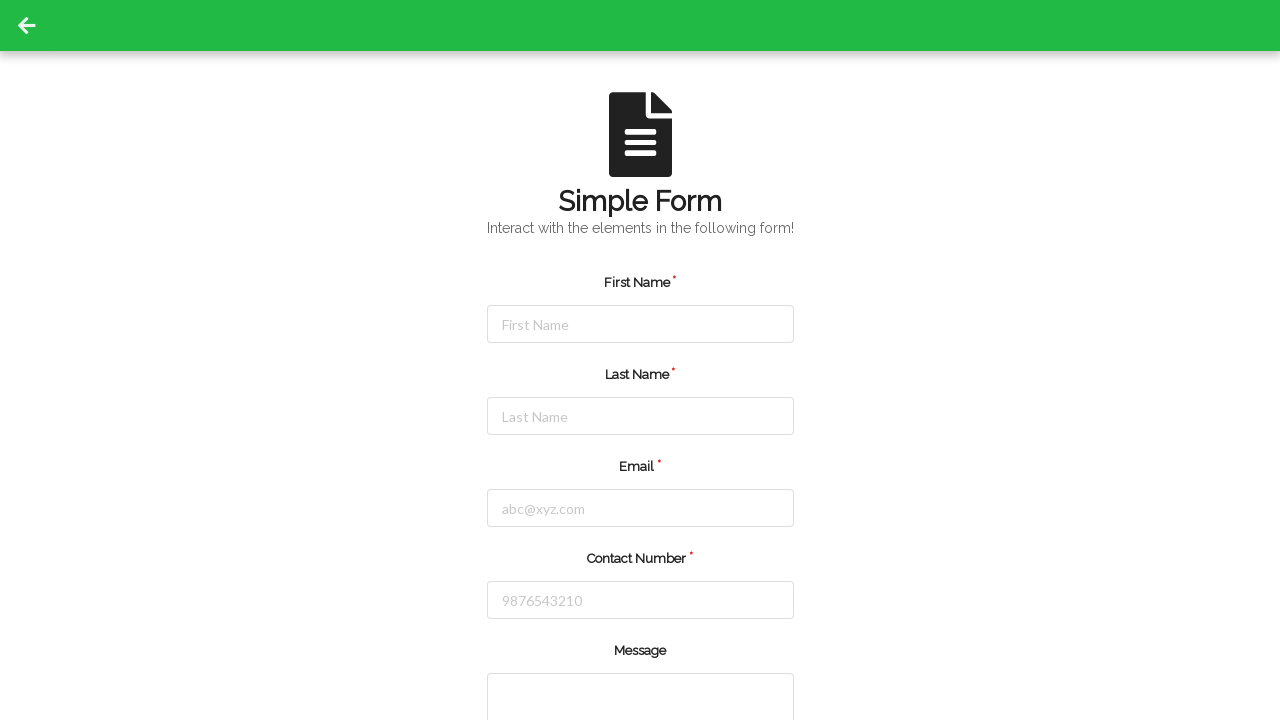

Set up dialog handler to accept confirmation alert
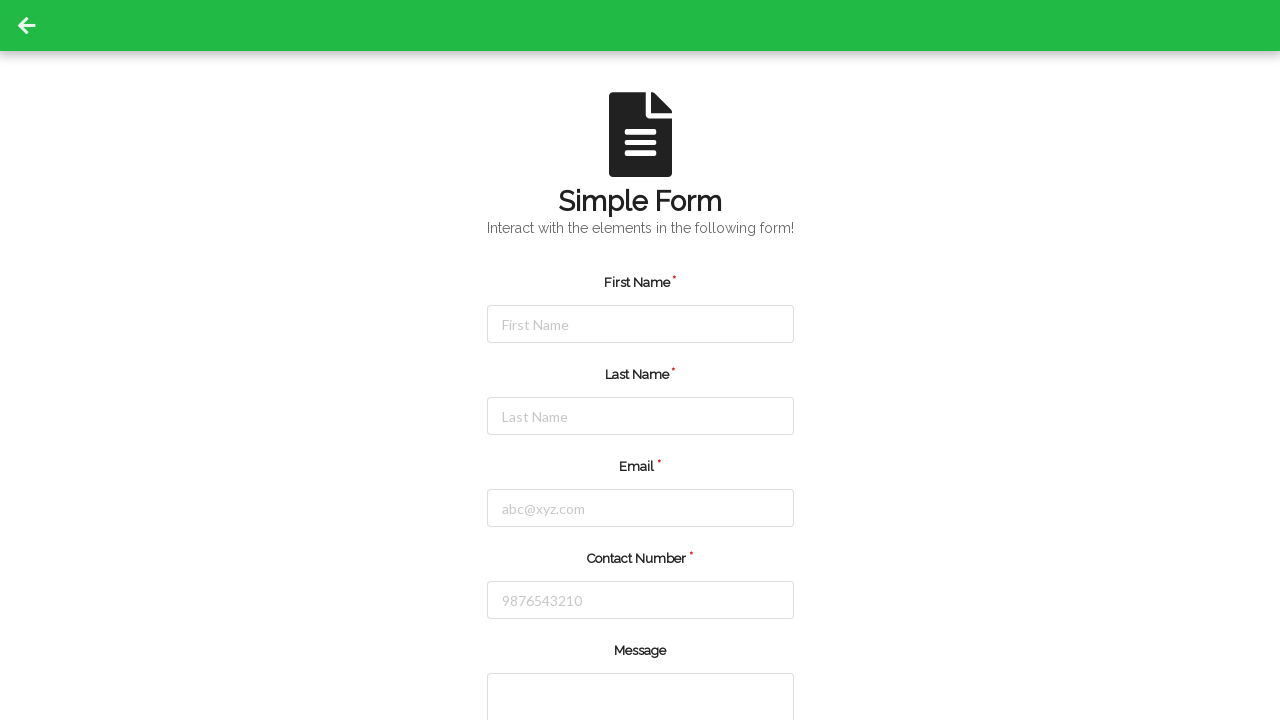

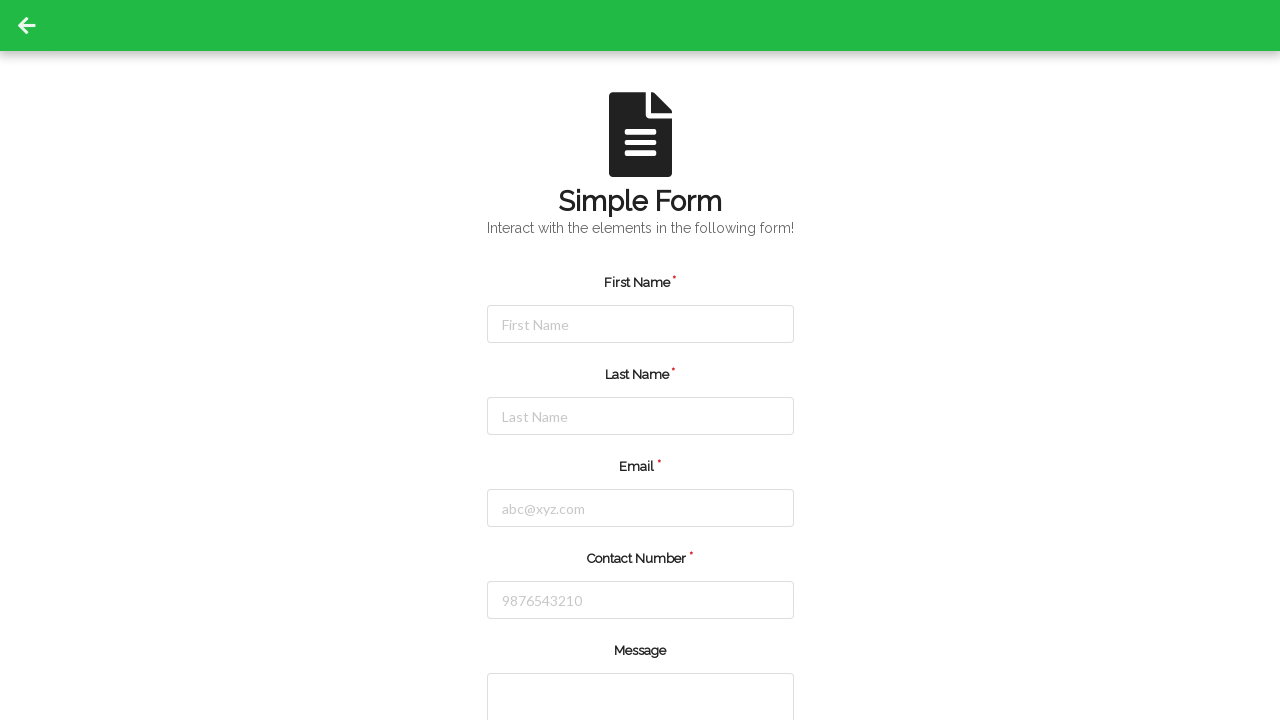